Tests adding a product to cart by clicking the "Add to cart" button and handling the confirmation alert

Starting URL: https://www.demoblaze.com/prod.html?idp_=1

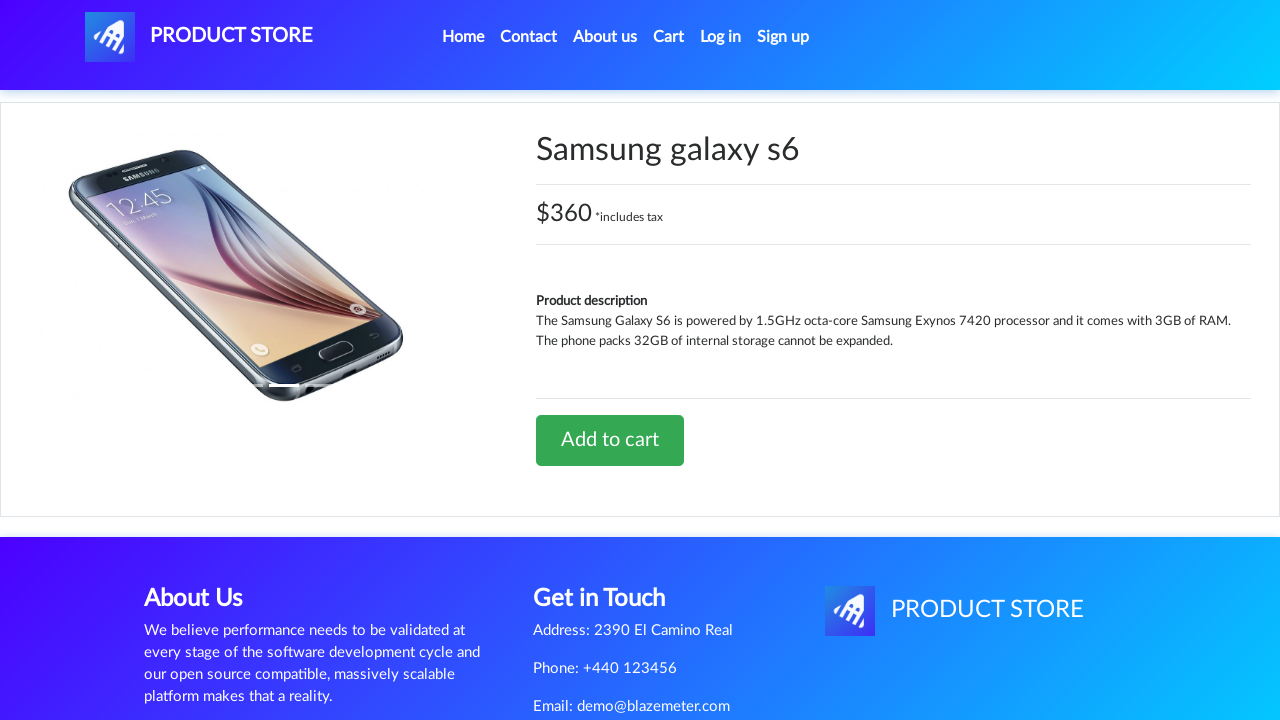

Waited for 'Add to cart' button to be visible
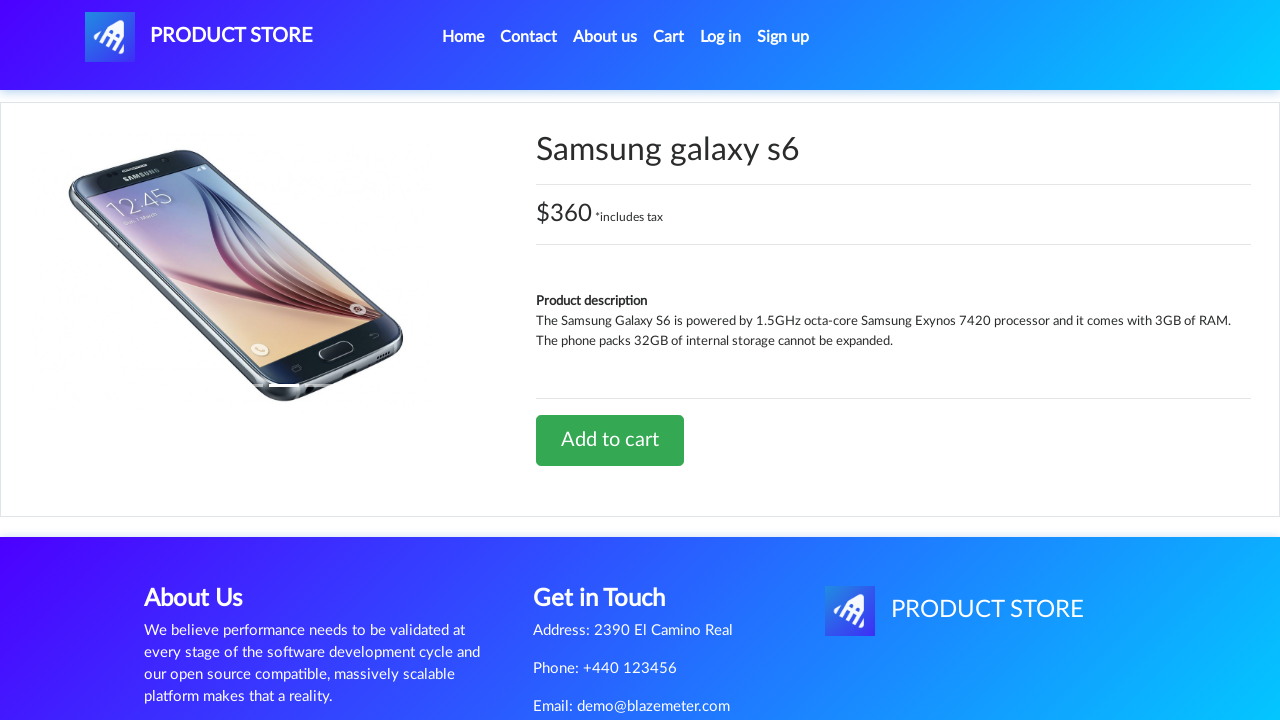

Clicked 'Add to cart' button at (610, 440) on xpath=//a[text()='Add to cart']
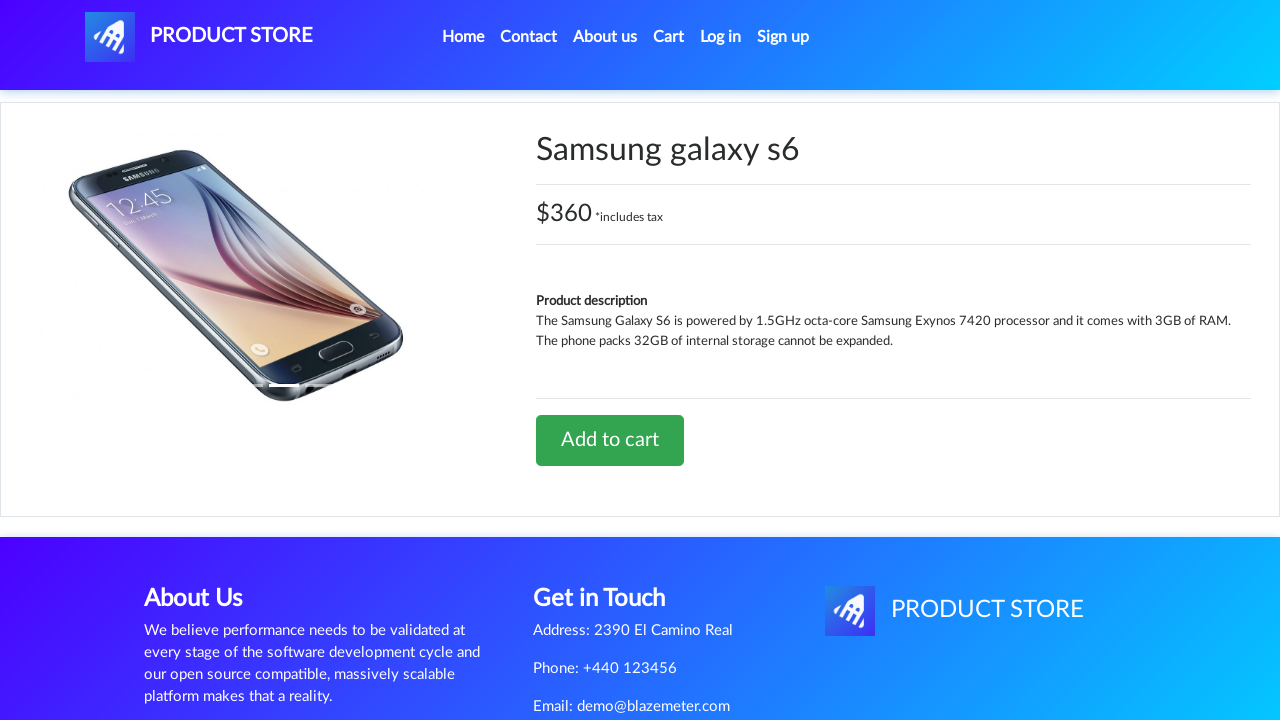

Set up dialog handler to accept confirmation alert
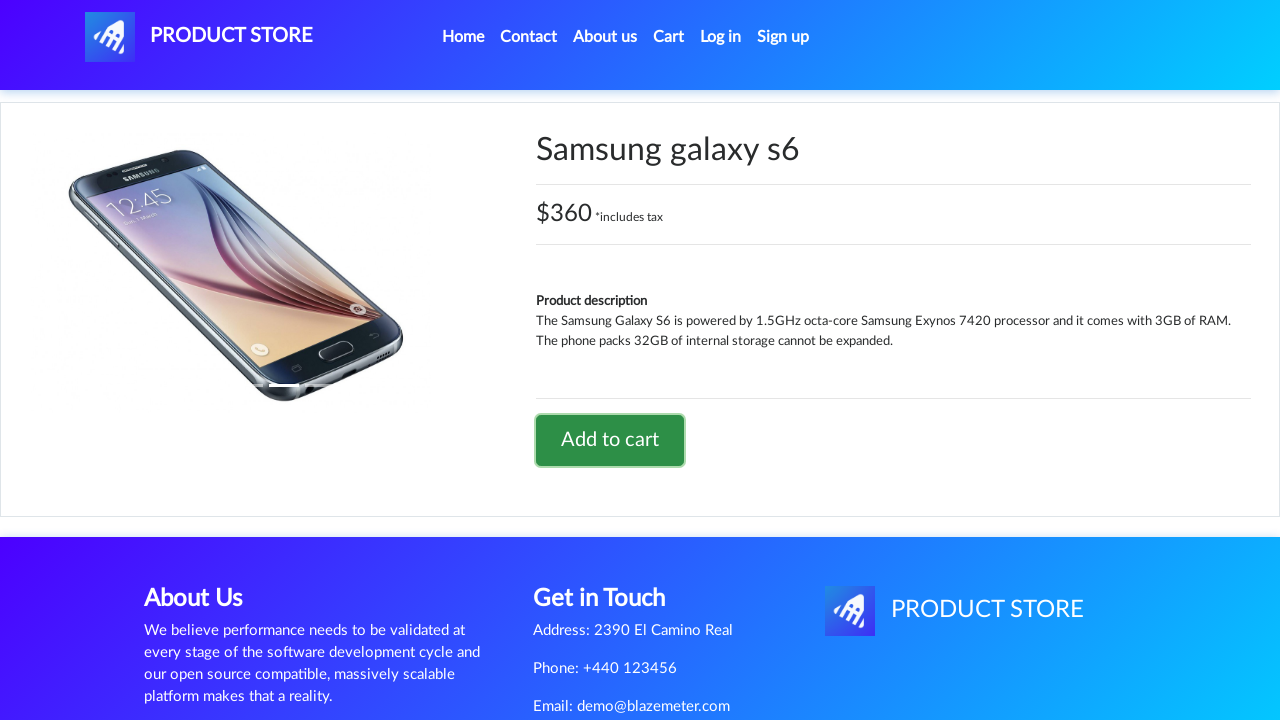

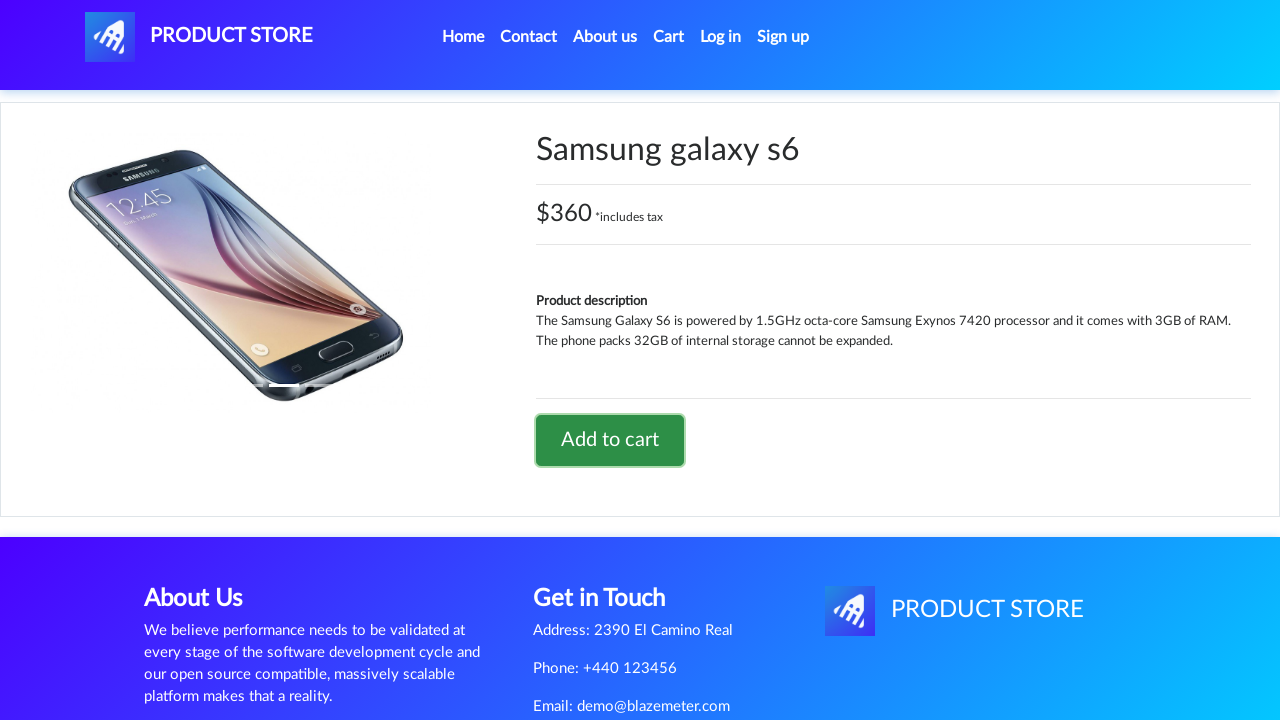